Tests page scrolling functionality by navigating to Paytm website and scrolling down 3000 pixels using JavaScript execution

Starting URL: https://paytm.com/

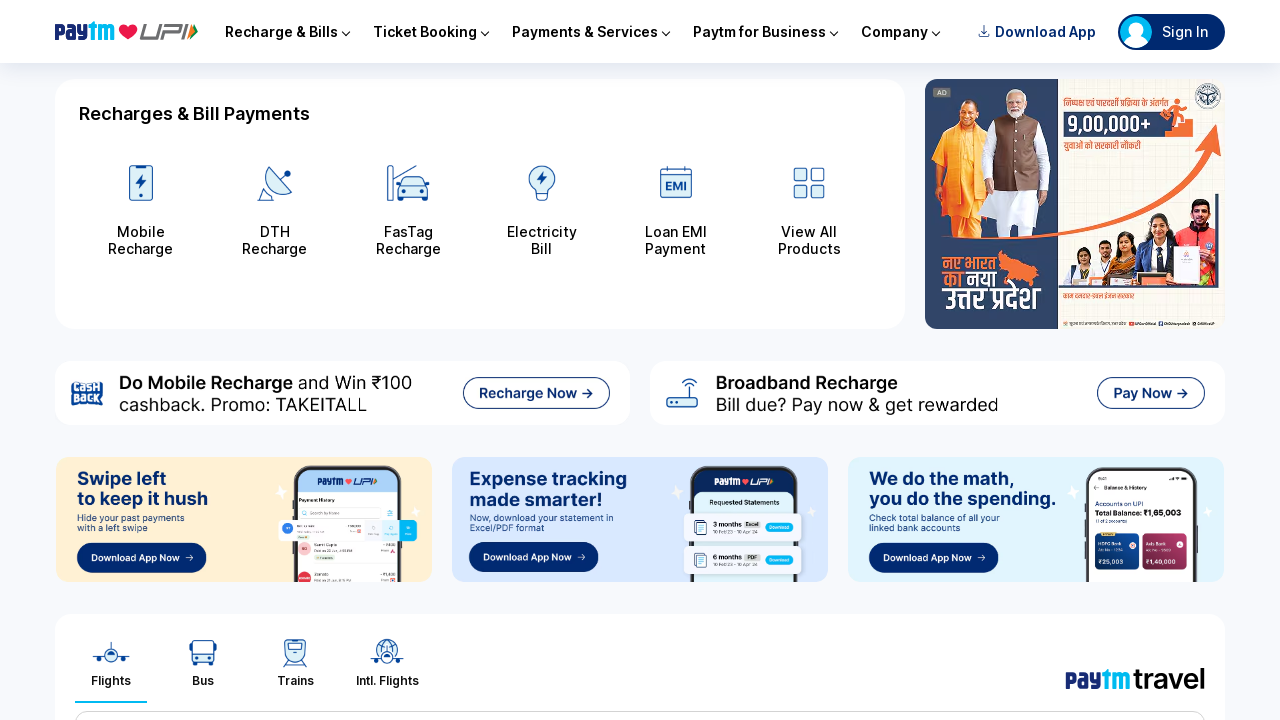

Navigated to Paytm website
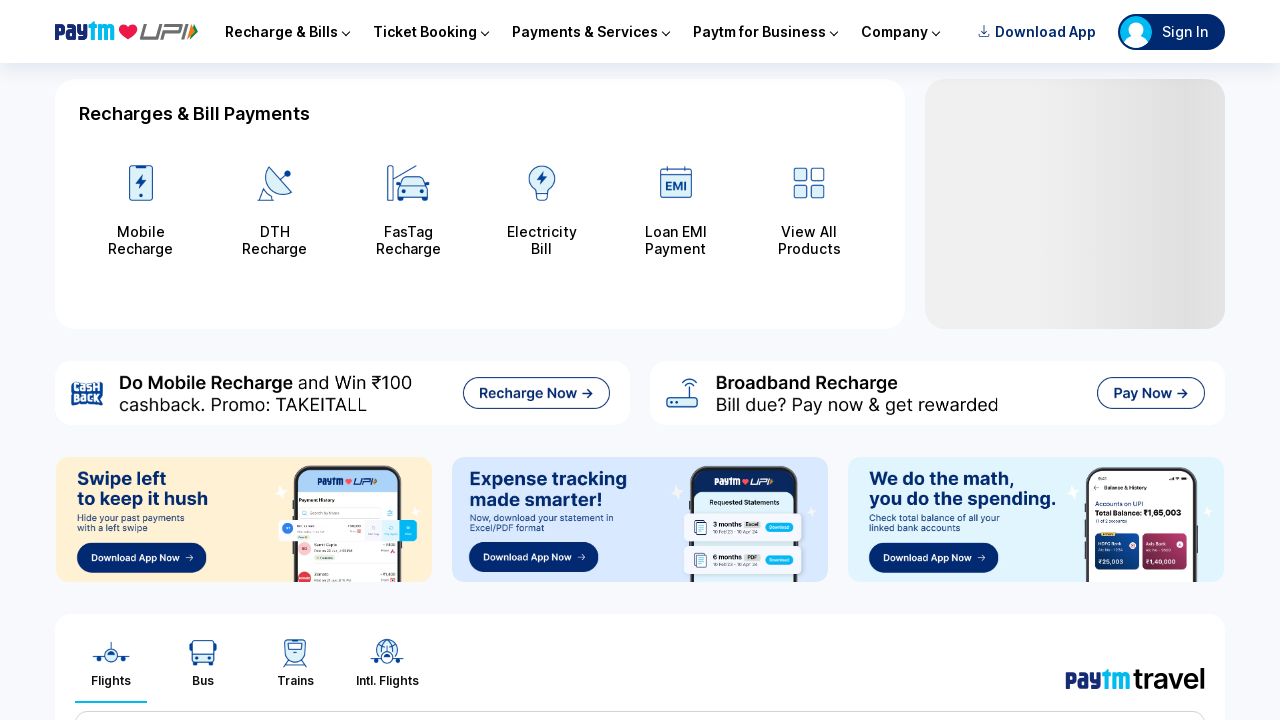

Scrolled down 3000 pixels using JavaScript
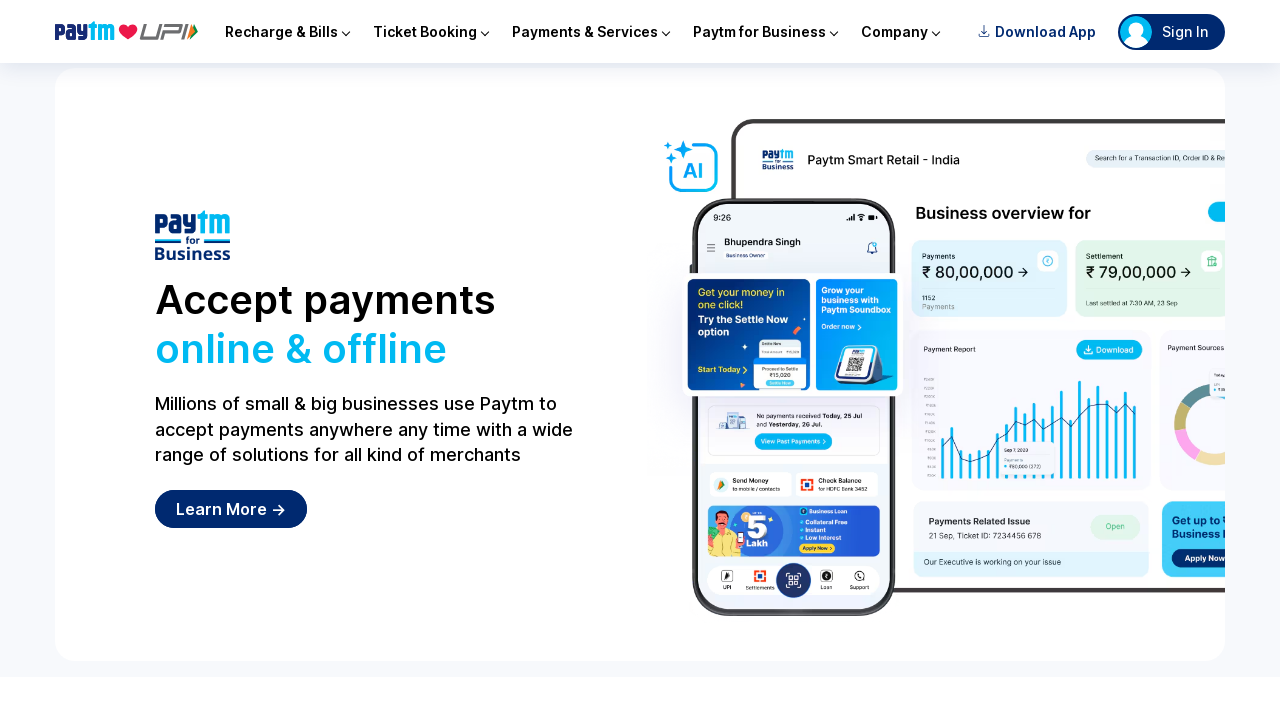

Waited 1000ms for scroll to complete and content to load
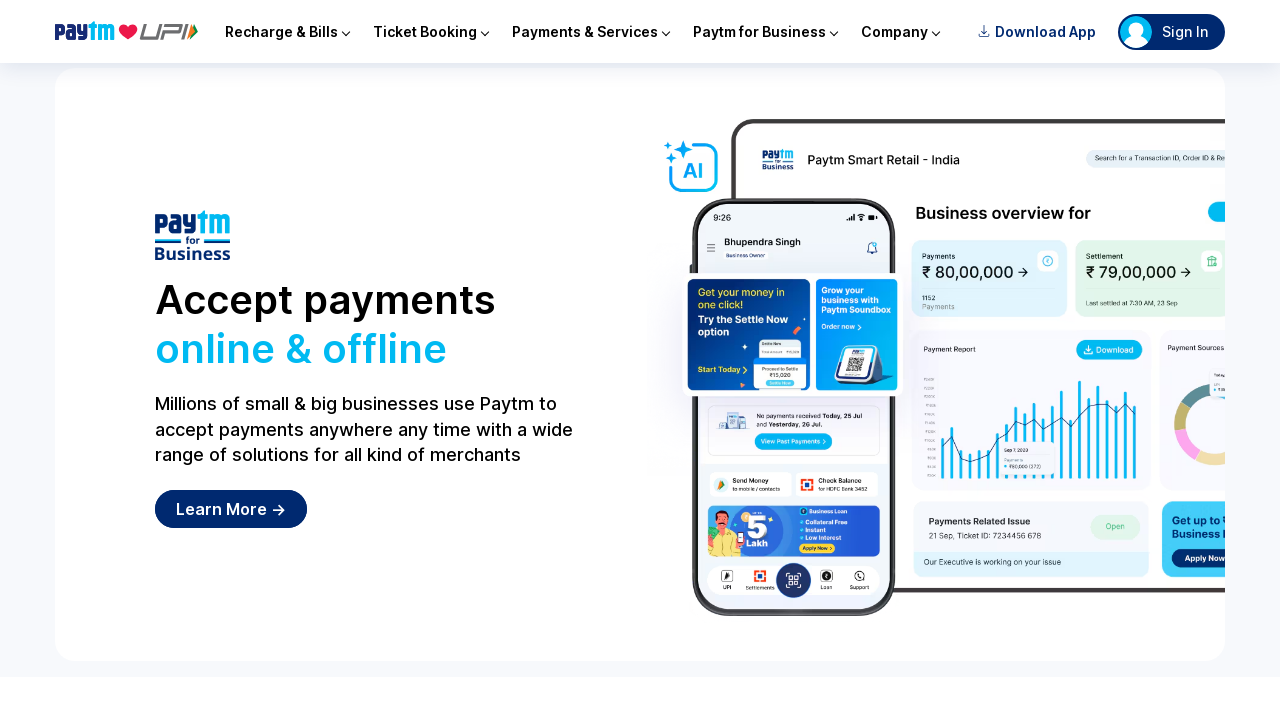

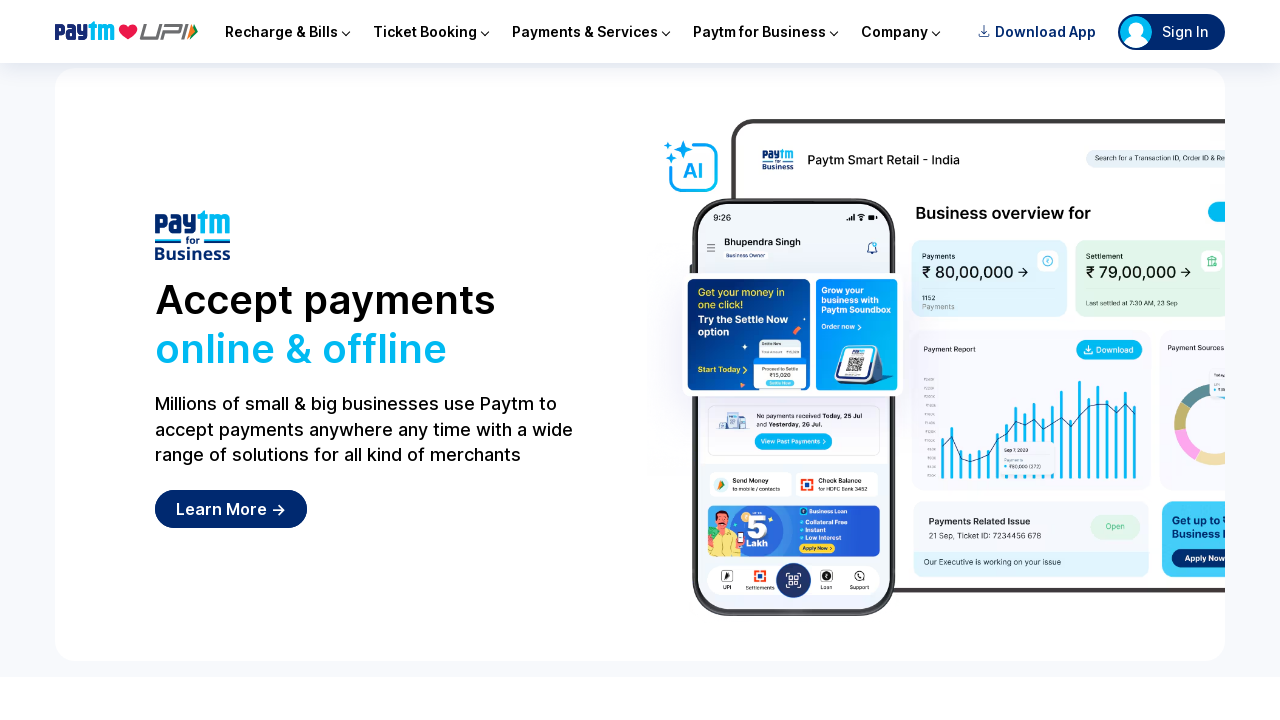